Navigates to Nike's new releases page and waits for products to load

Starting URL: https://www.nike.com/w/new-3n82y

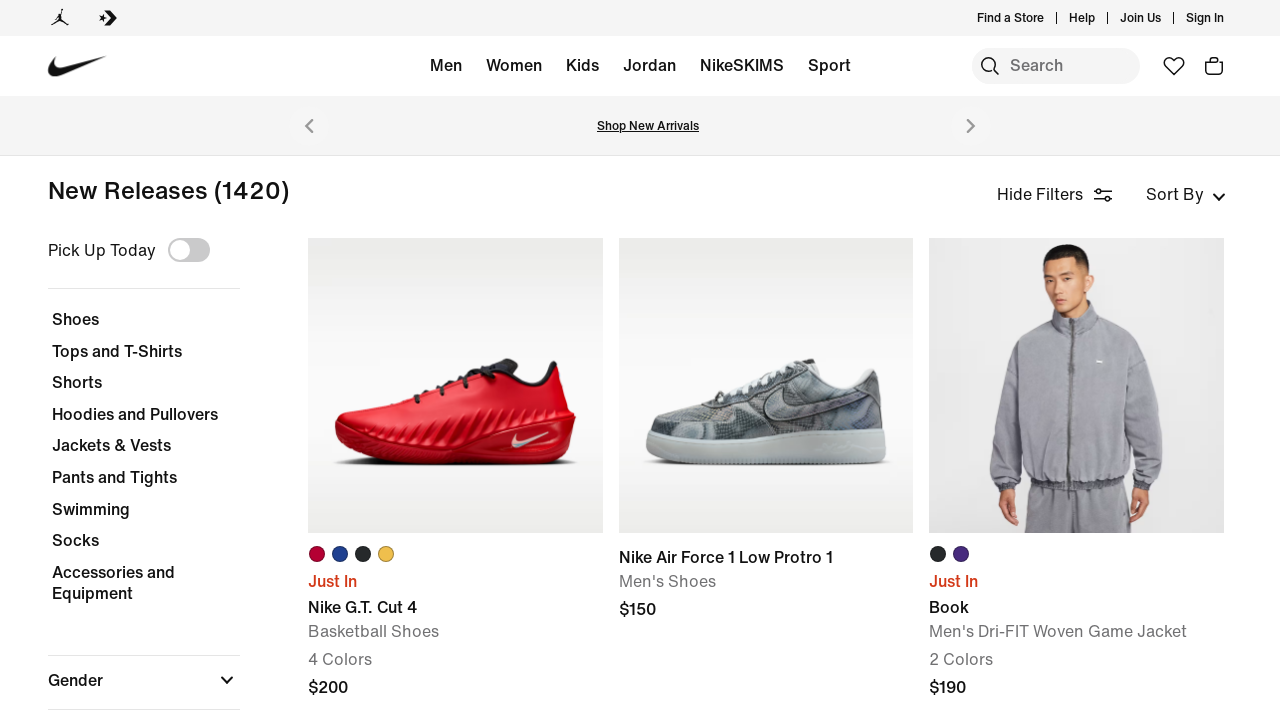

Navigated to Nike new releases page and waited for product images to load
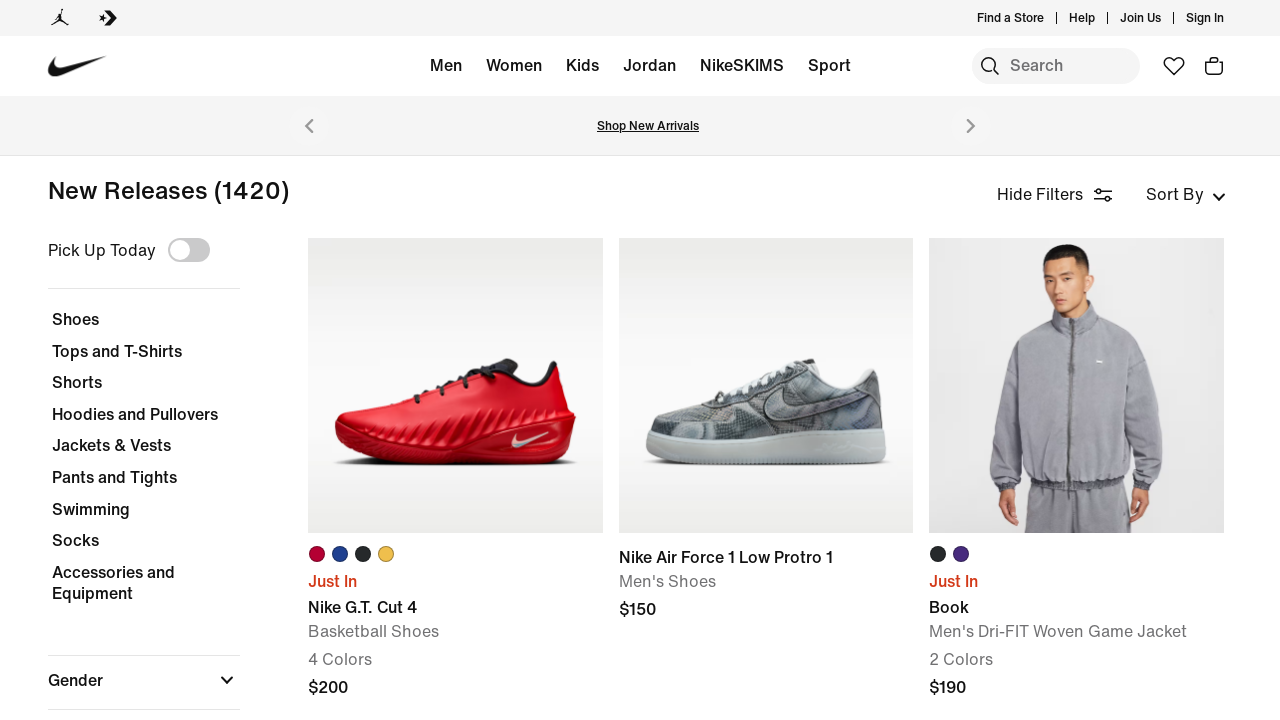

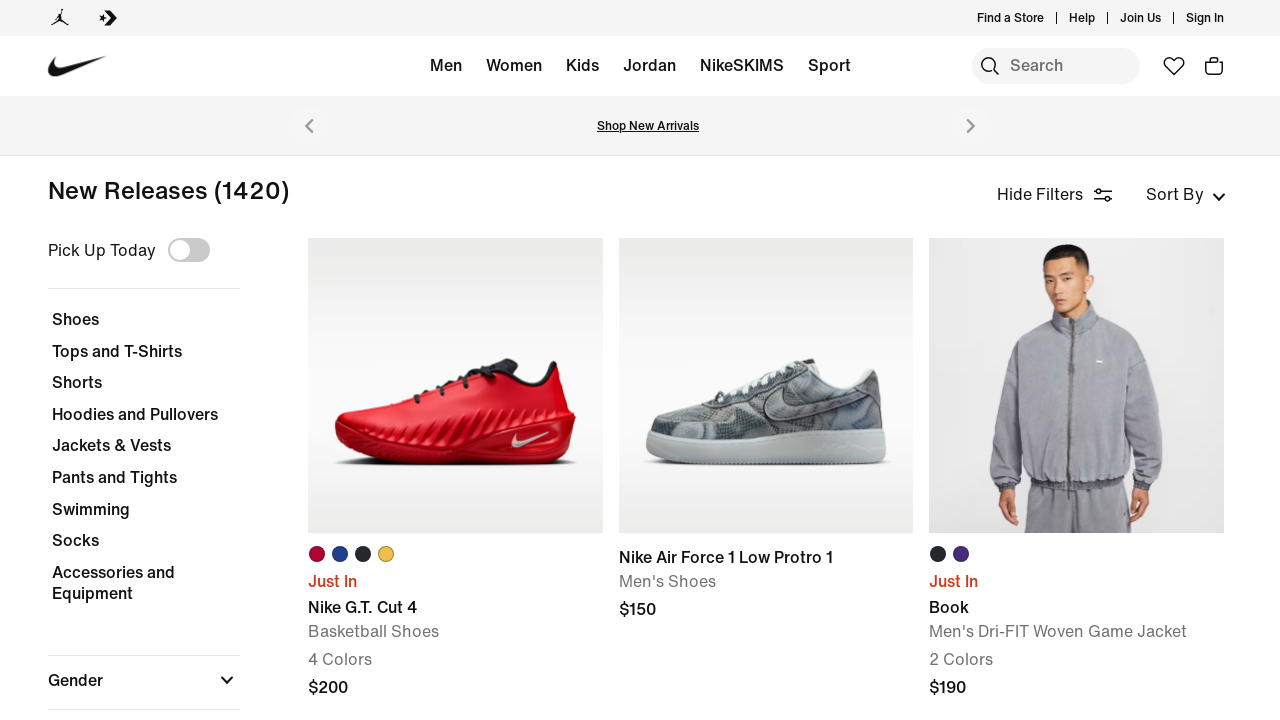